Tests that the counter displays the current number of todo items

Starting URL: https://demo.playwright.dev/todomvc

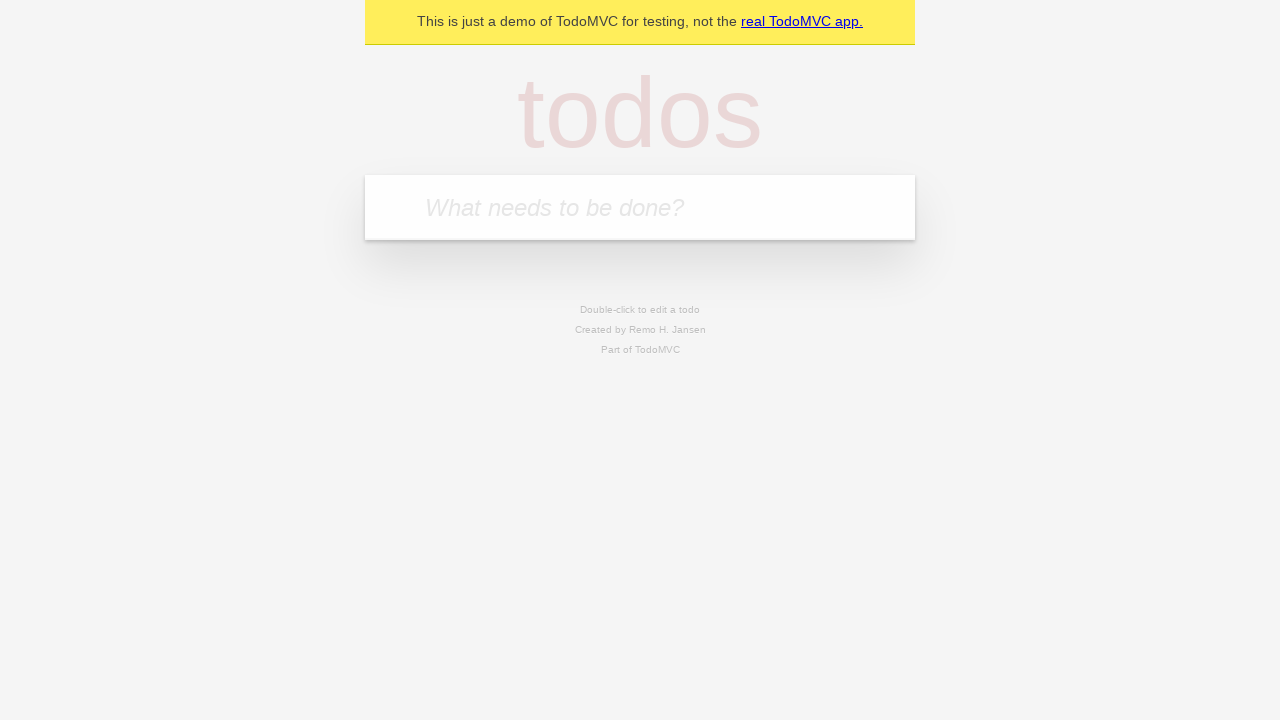

Located the 'What needs to be done?' input field
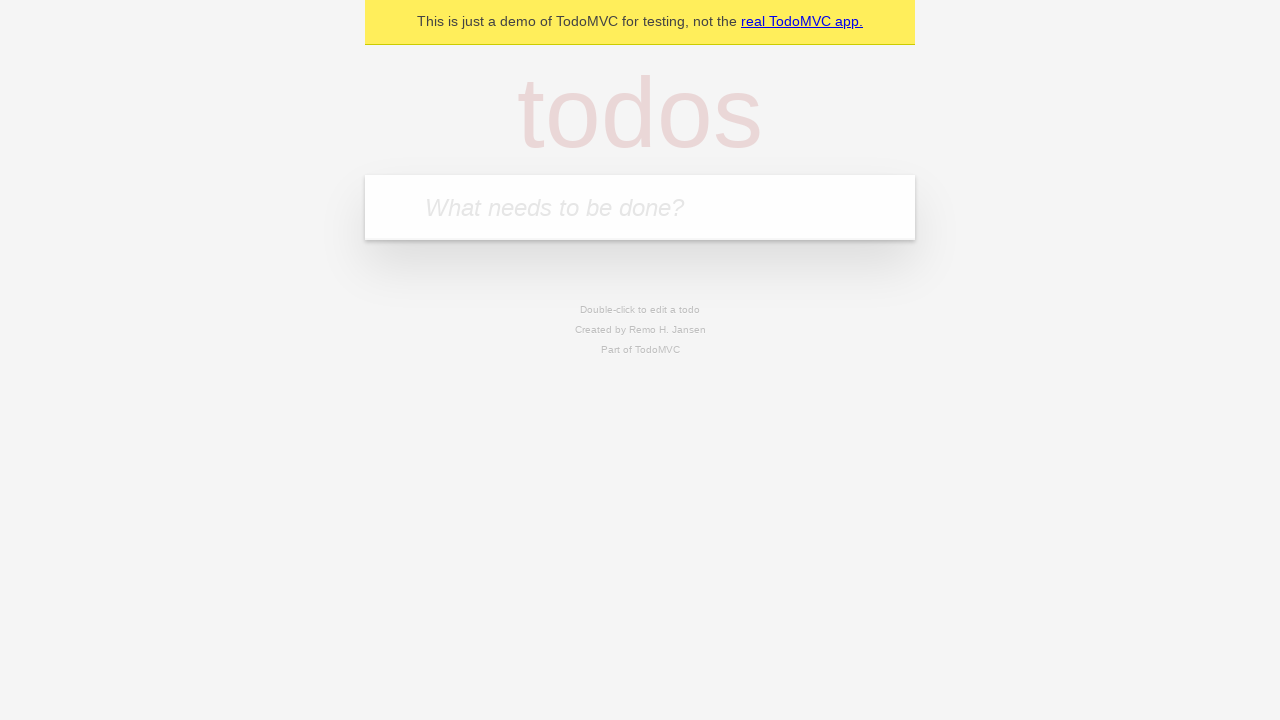

Filled input field with 'buy some cheese' on internal:attr=[placeholder="What needs to be done?"i]
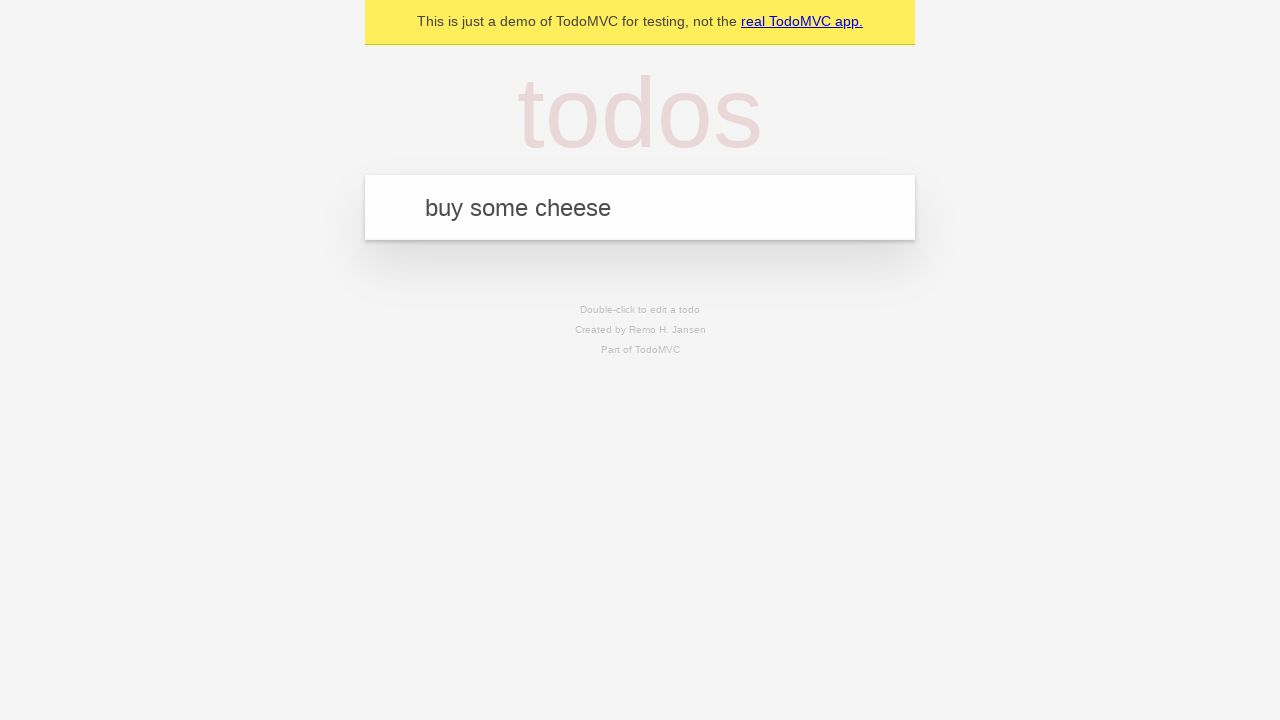

Pressed Enter to create first todo item on internal:attr=[placeholder="What needs to be done?"i]
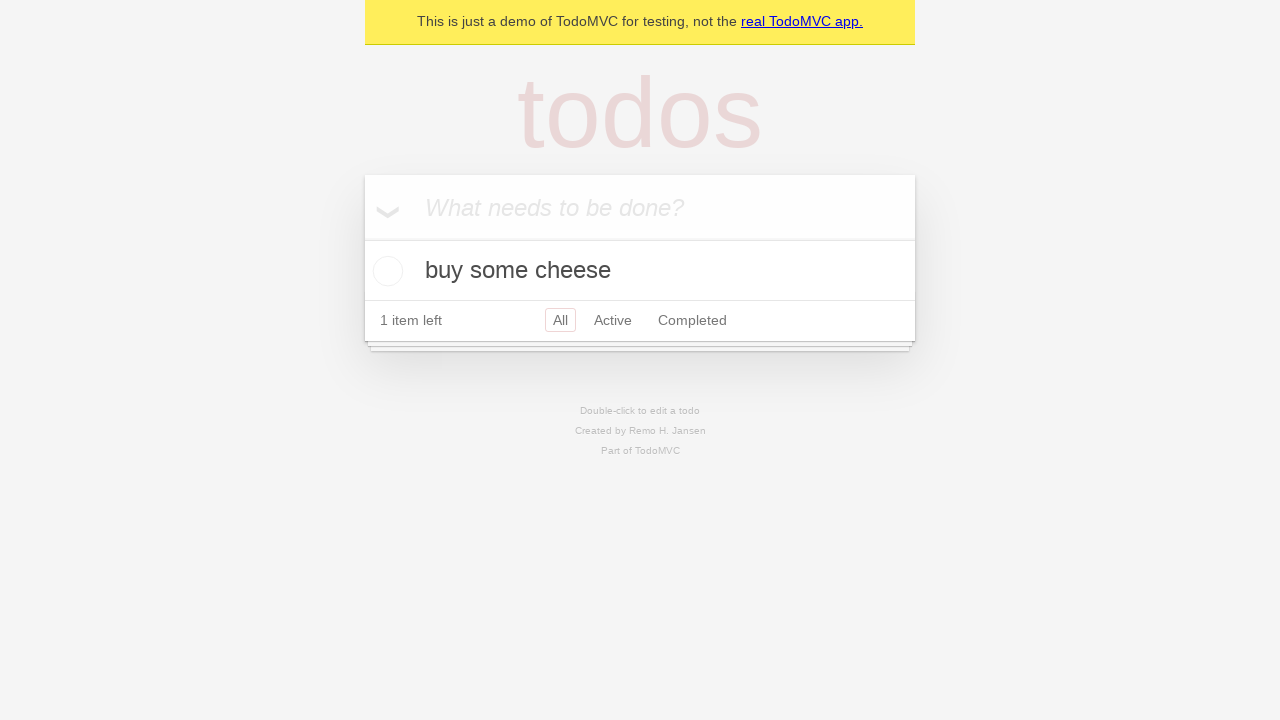

Todo counter element appeared after creating first item
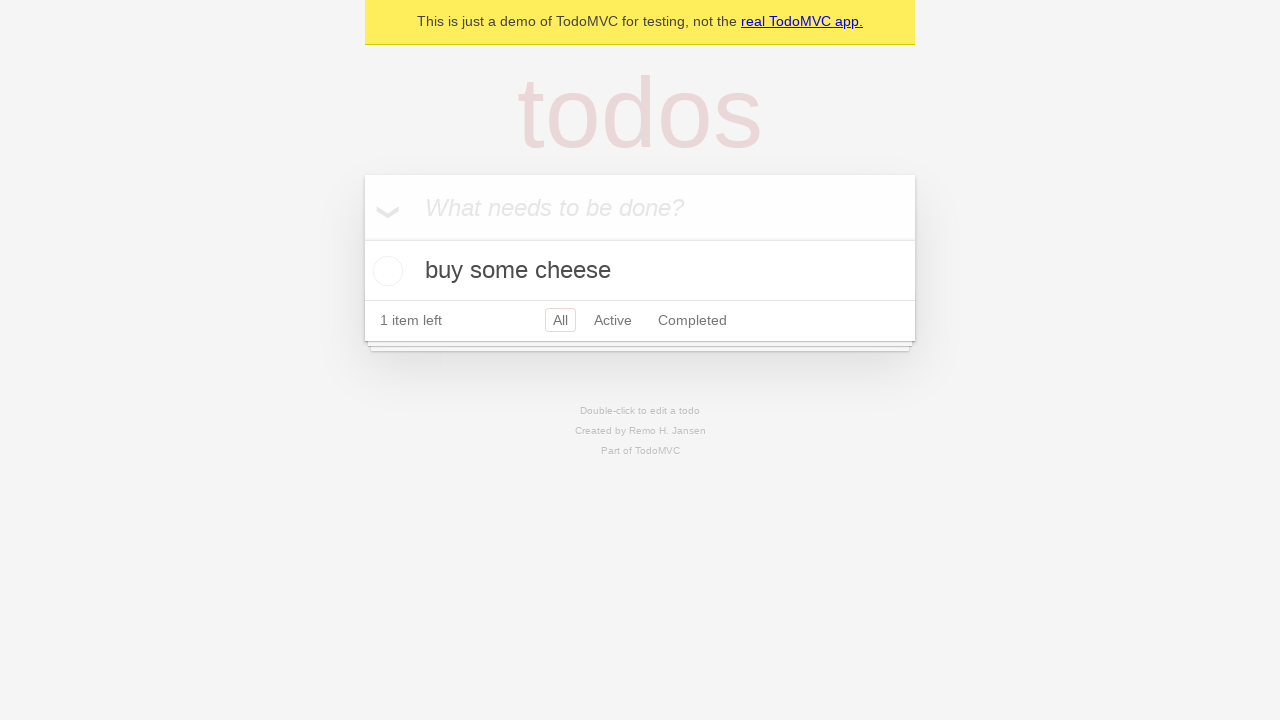

Filled input field with 'feed the cat' on internal:attr=[placeholder="What needs to be done?"i]
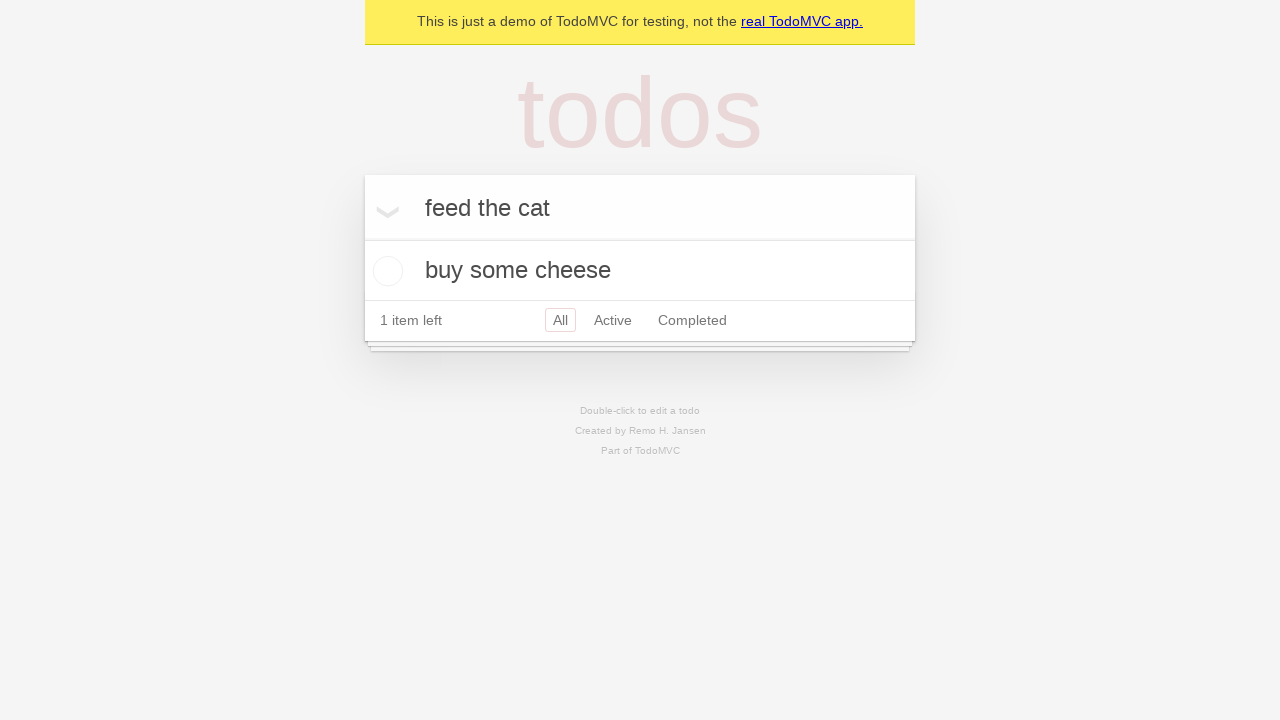

Pressed Enter to create second todo item on internal:attr=[placeholder="What needs to be done?"i]
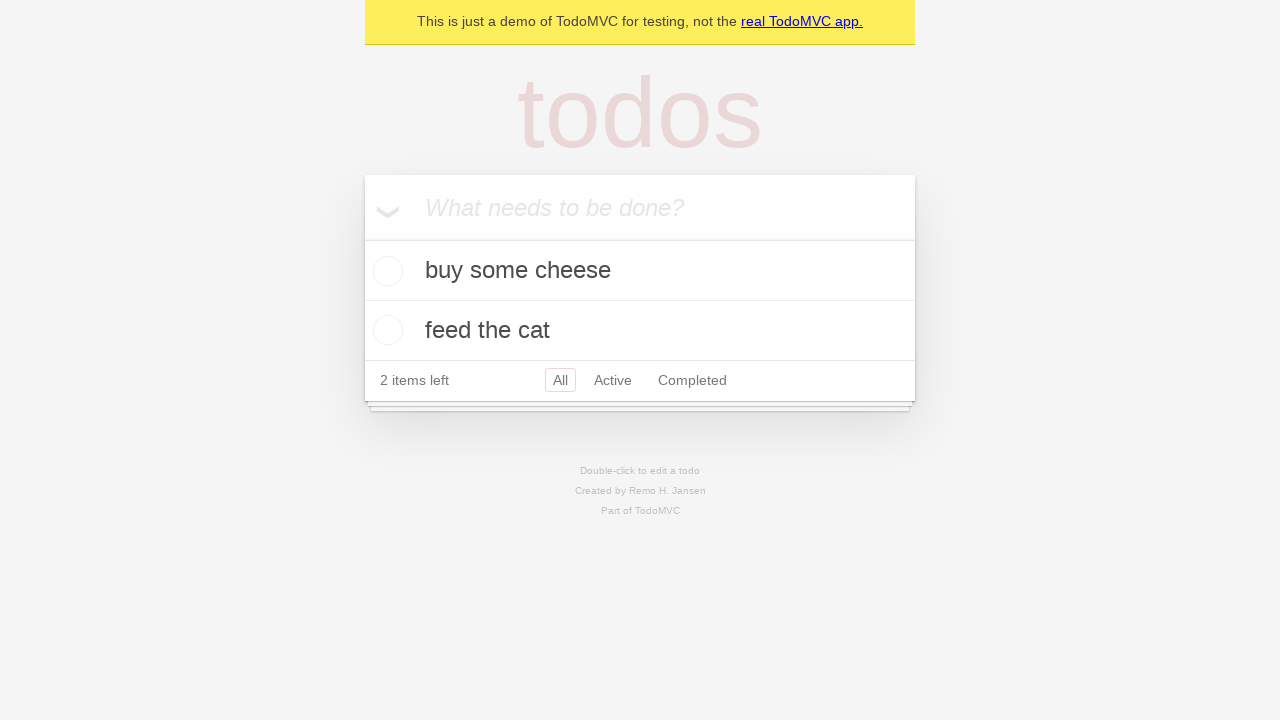

Counter updated to display '2 items left' - confirming current number of todo items is displayed correctly
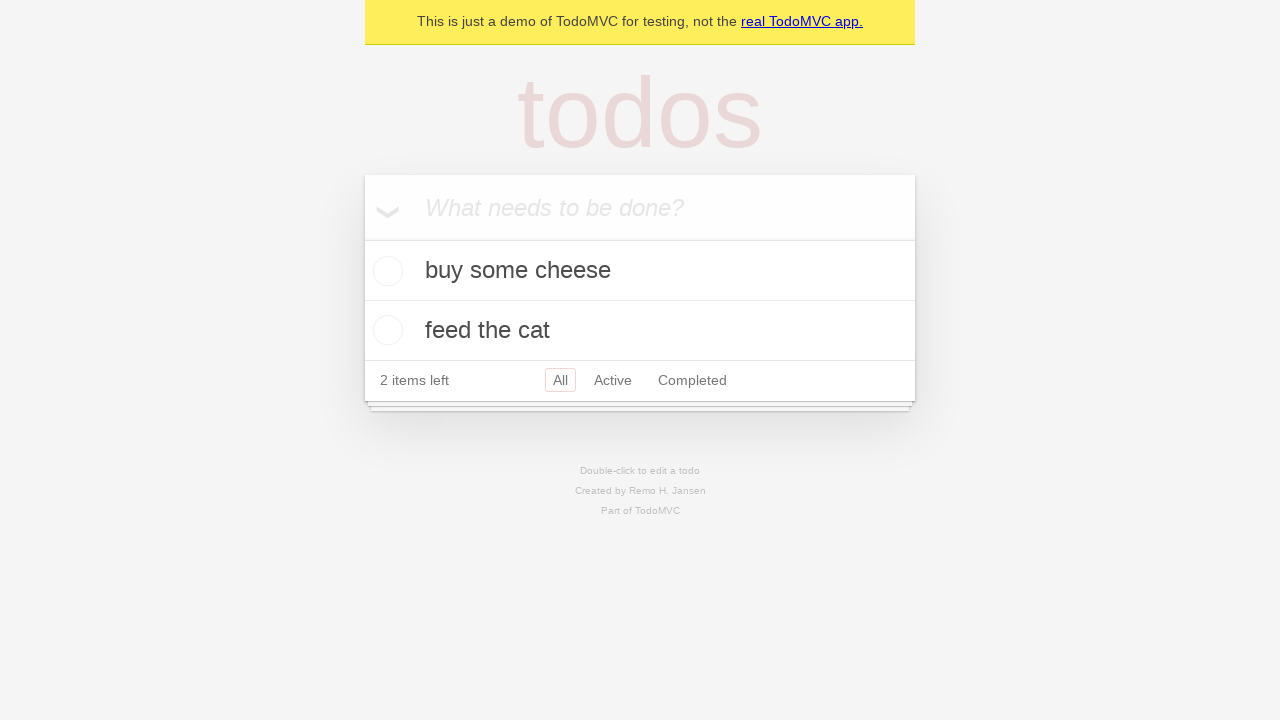

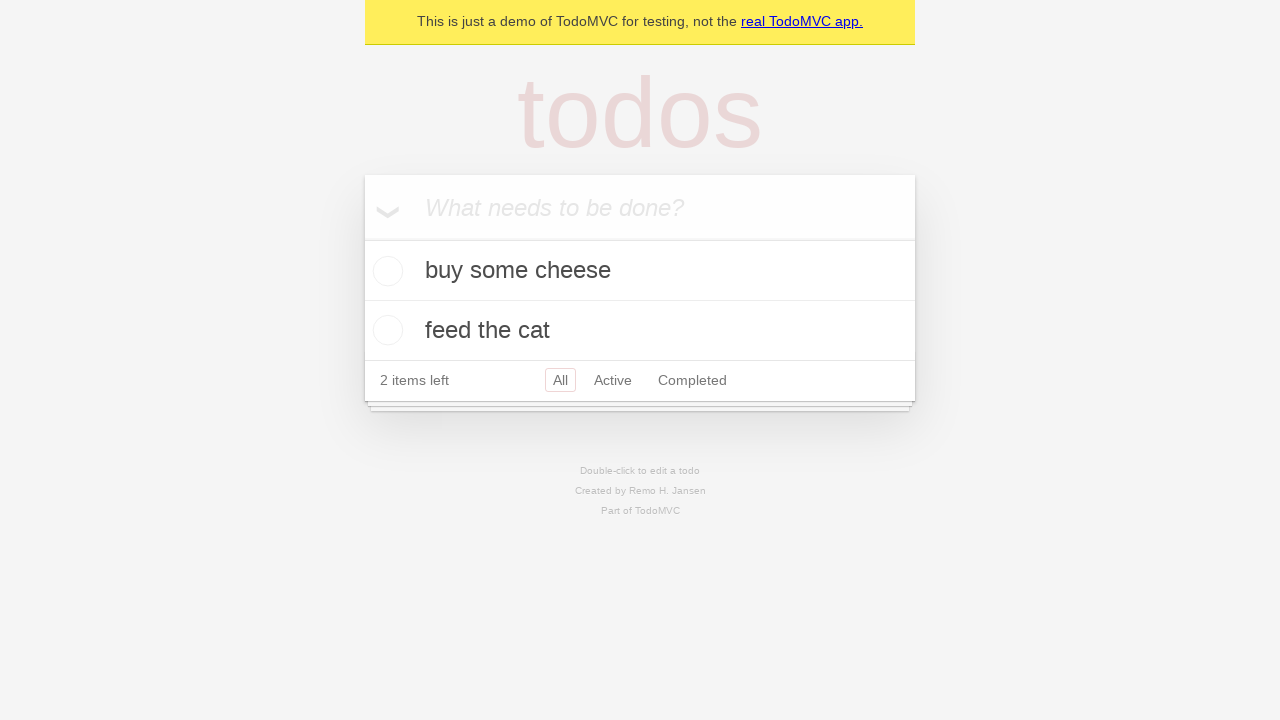